Navigates to BlazeDemo flight booking site, submits the flight search form, and selects a flight option from the results table

Starting URL: http://blazedemo.com/

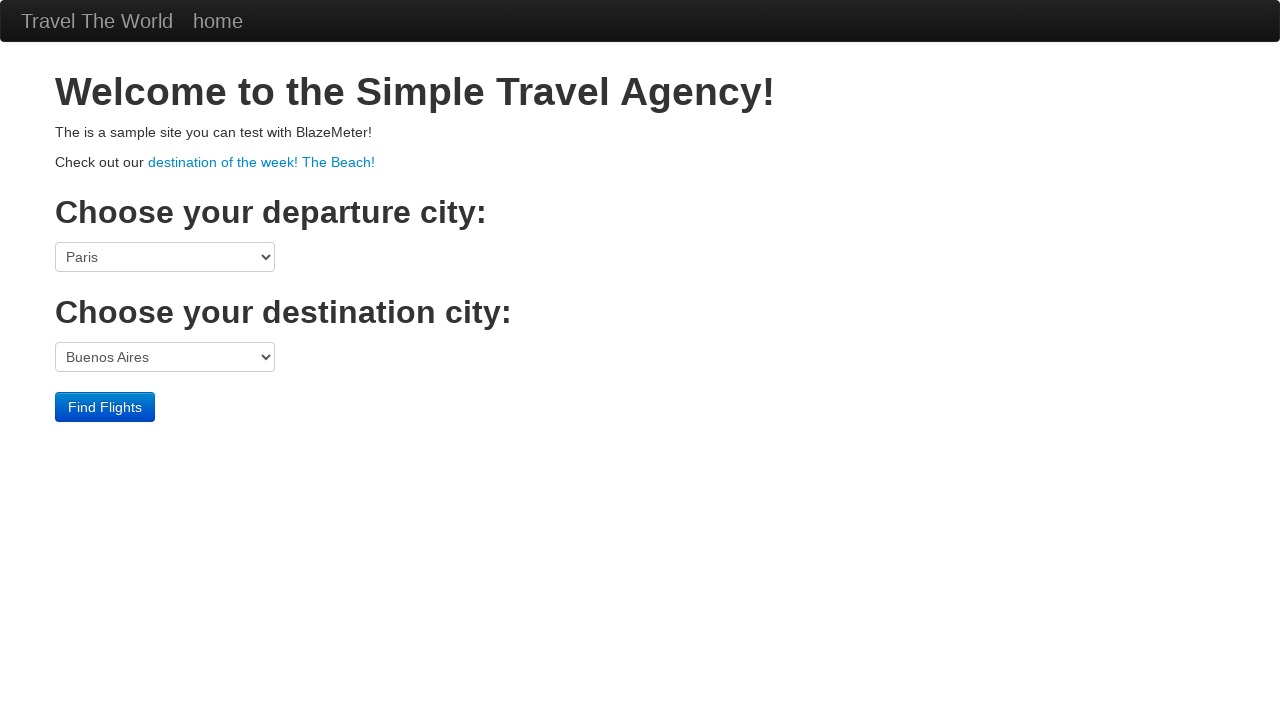

Clicked submit button to search for flights at (105, 407) on input.btn.btn-primary
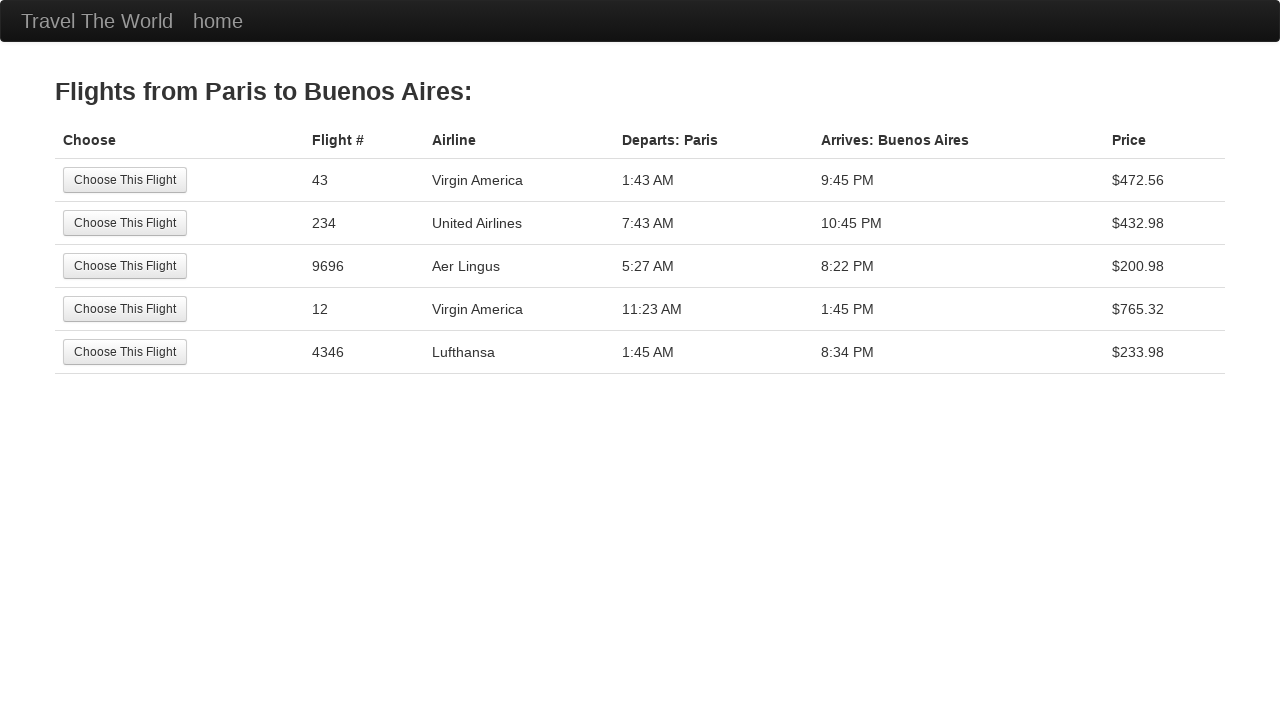

Flight results table loaded
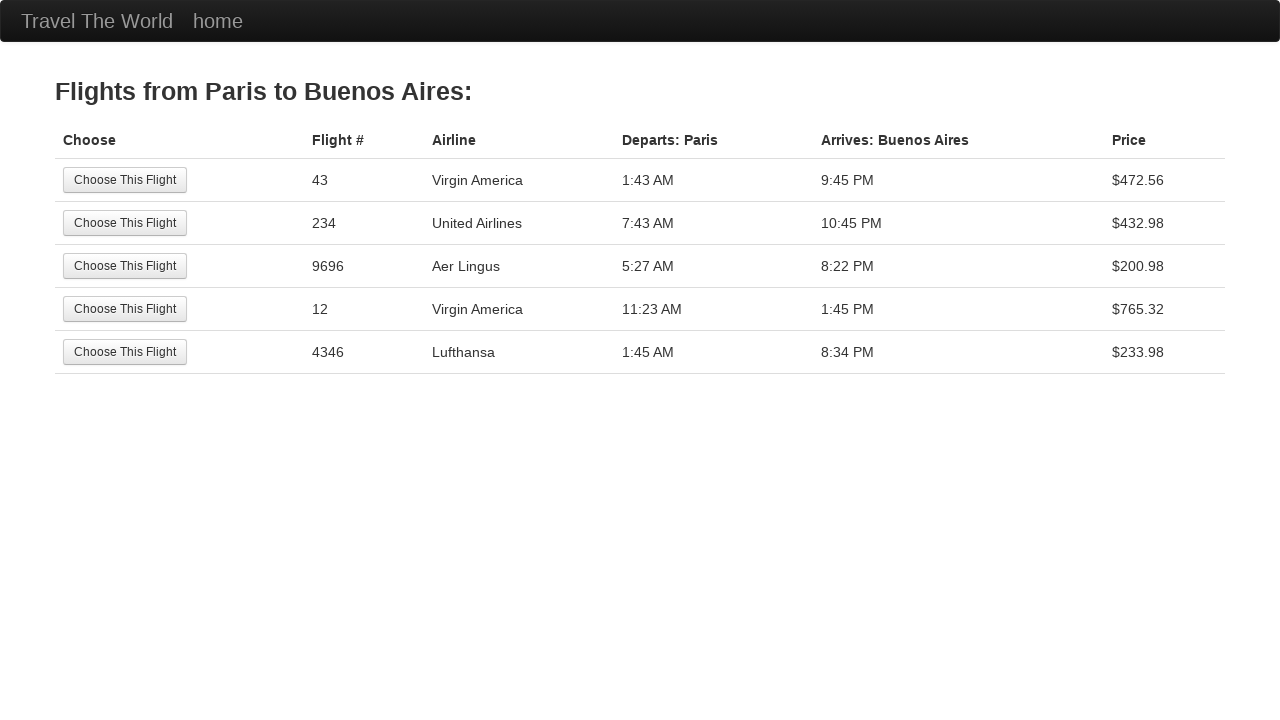

Selected the 4th flight option from results table at (125, 309) on xpath=//table[@class='table']/tbody/tr[4]/td[1]/input
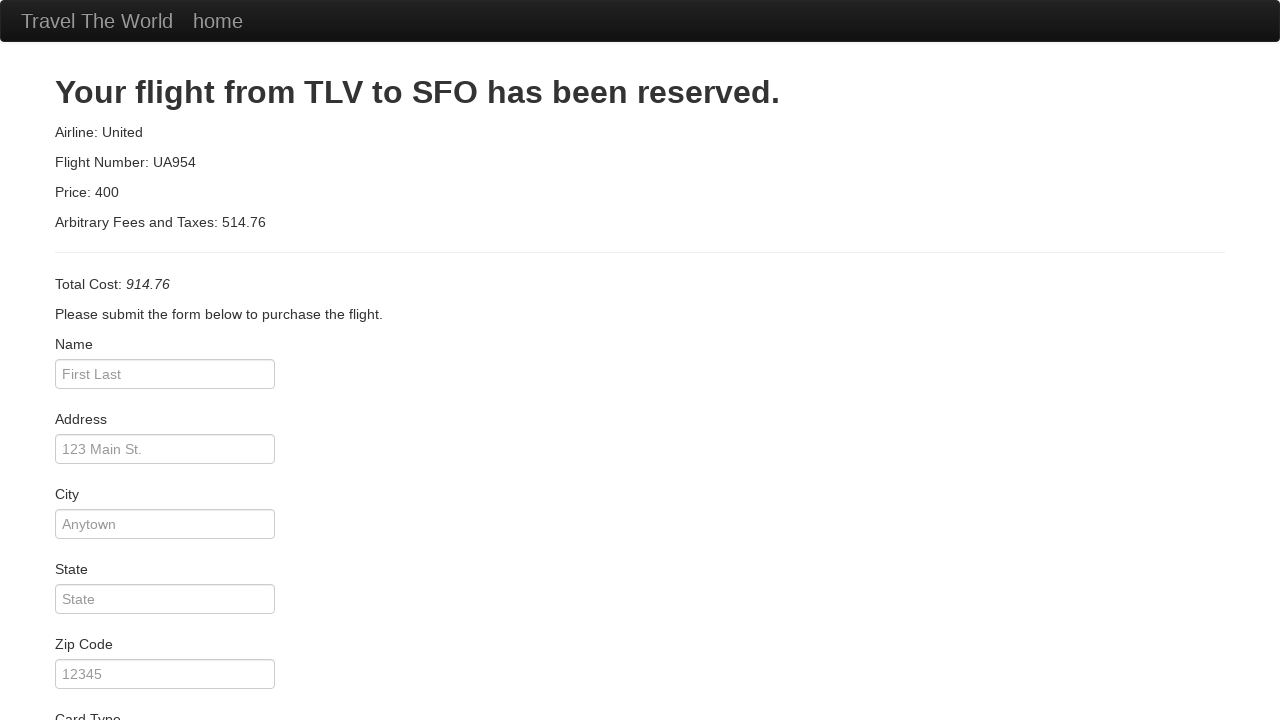

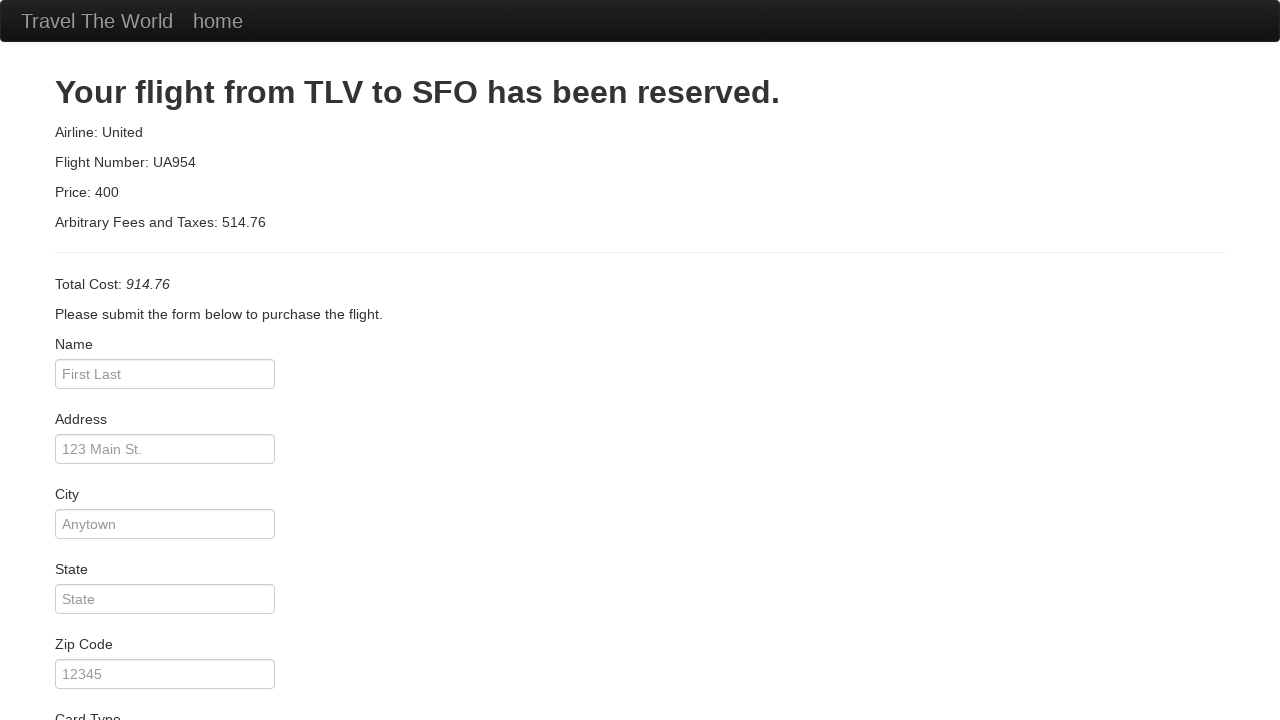